Navigates to example.com and clicks on the first link element on the page

Starting URL: https://example.com

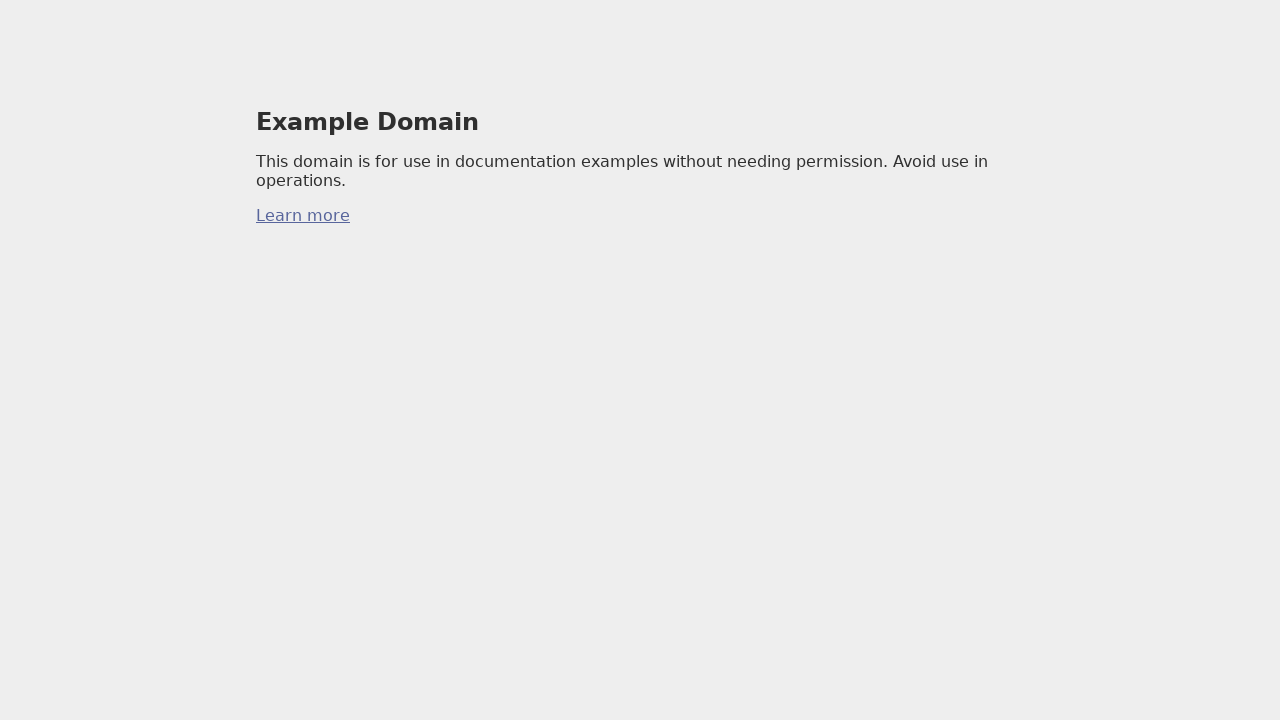

Selected the first anchor element on the page
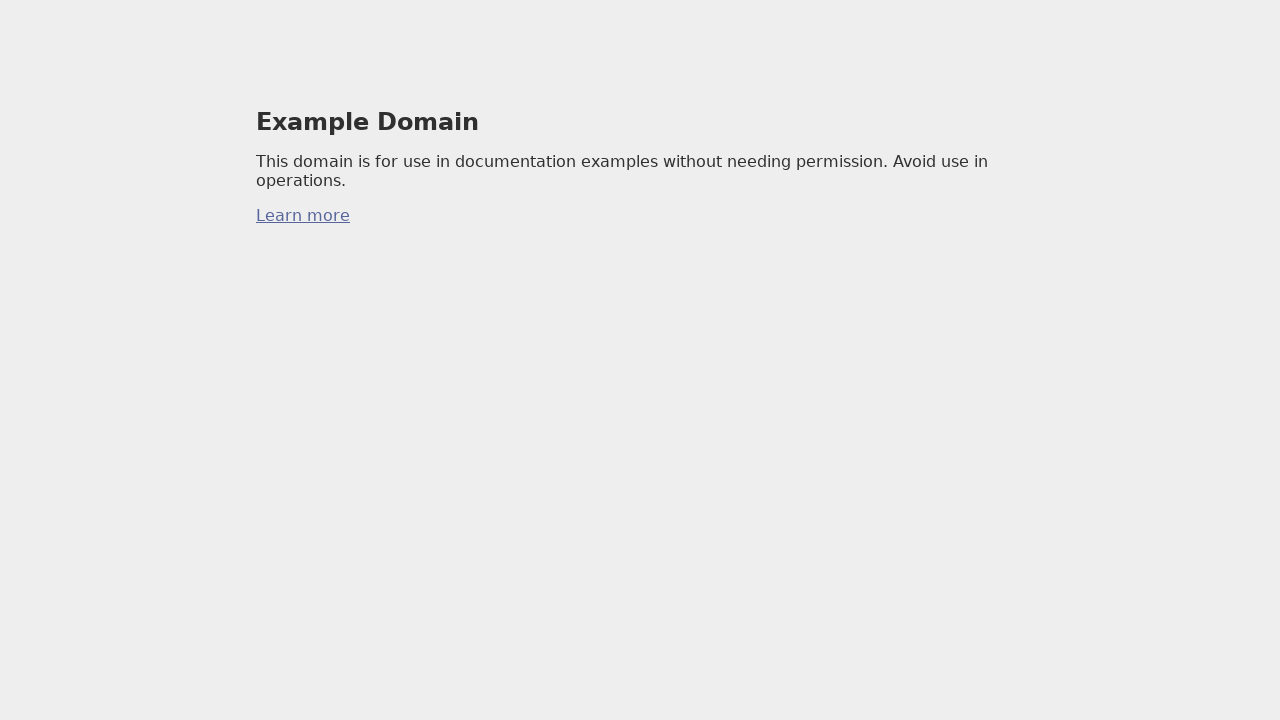

Clicked on the first link element
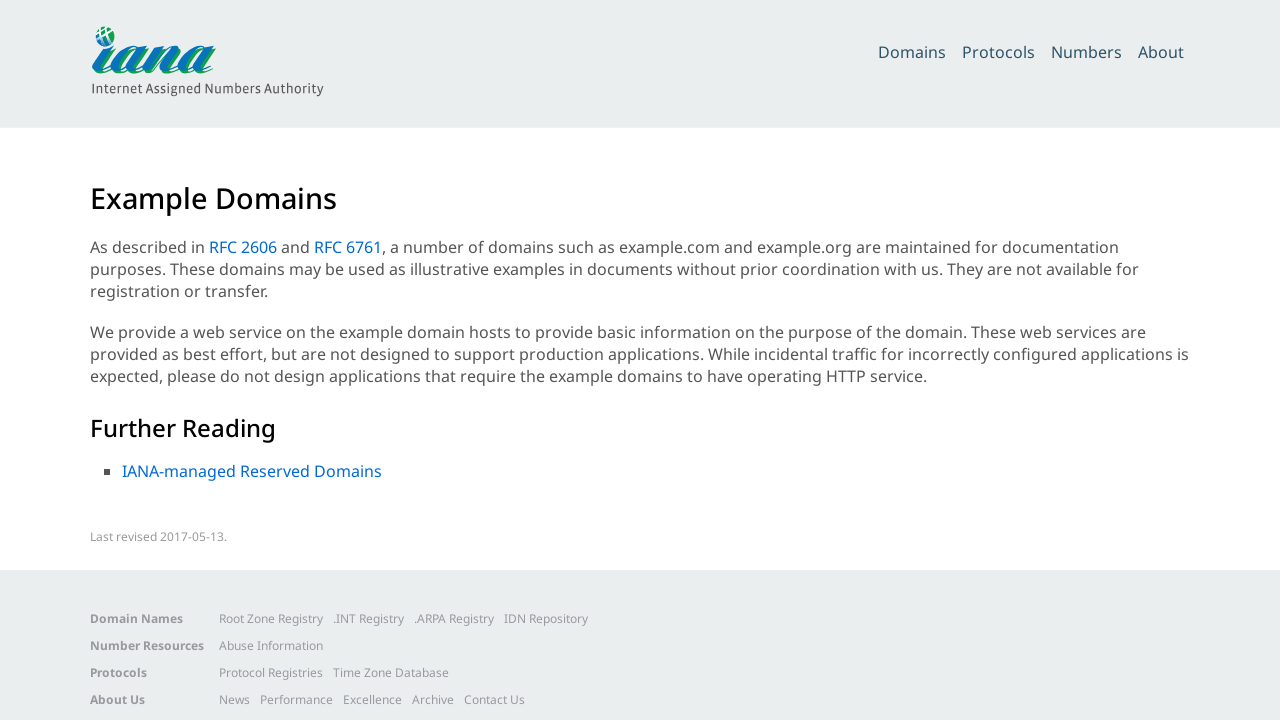

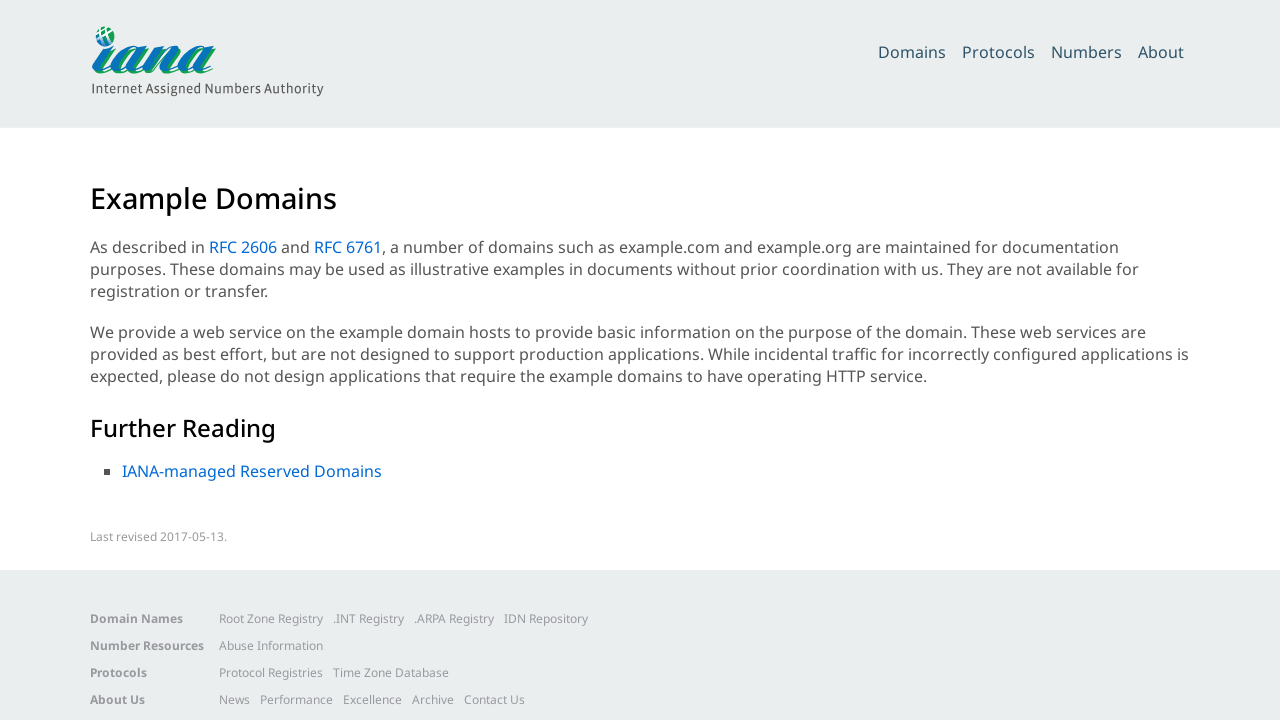